Navigates to a blog page and locates a multi-select element to verify its presence on the page

Starting URL: http://omayo.blogspot.com/

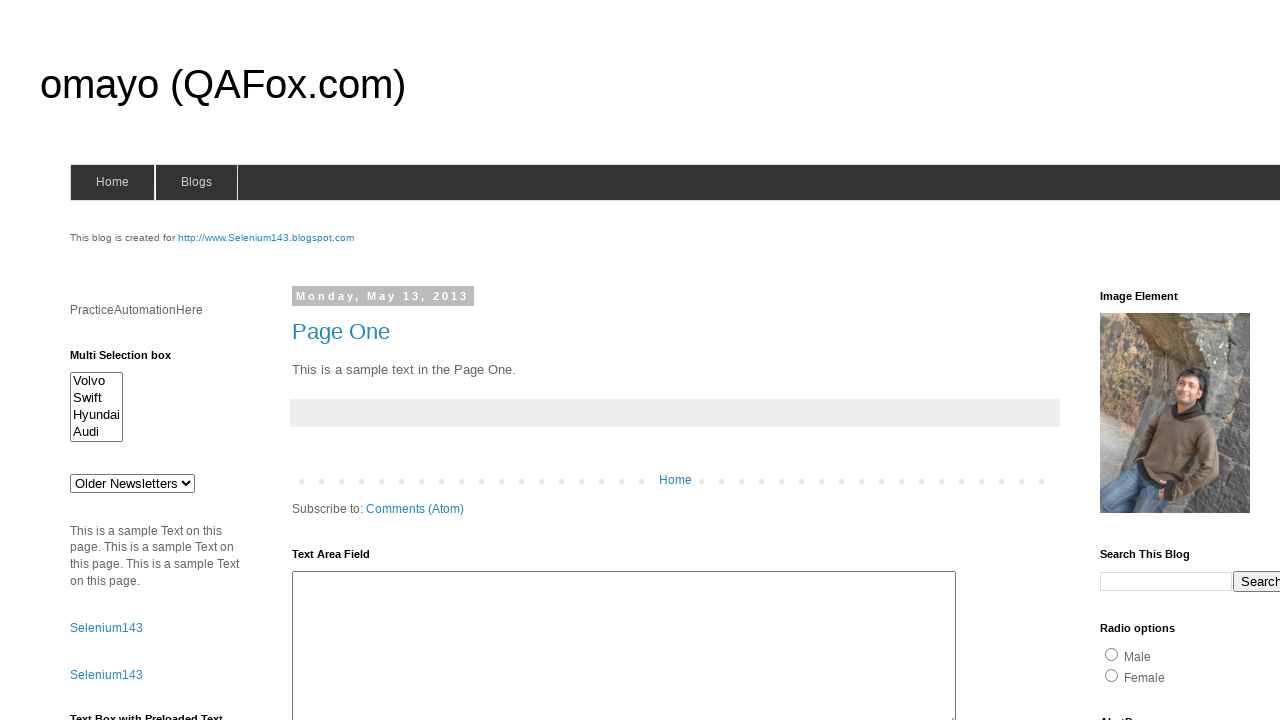

Navigated to blog page at http://omayo.blogspot.com/
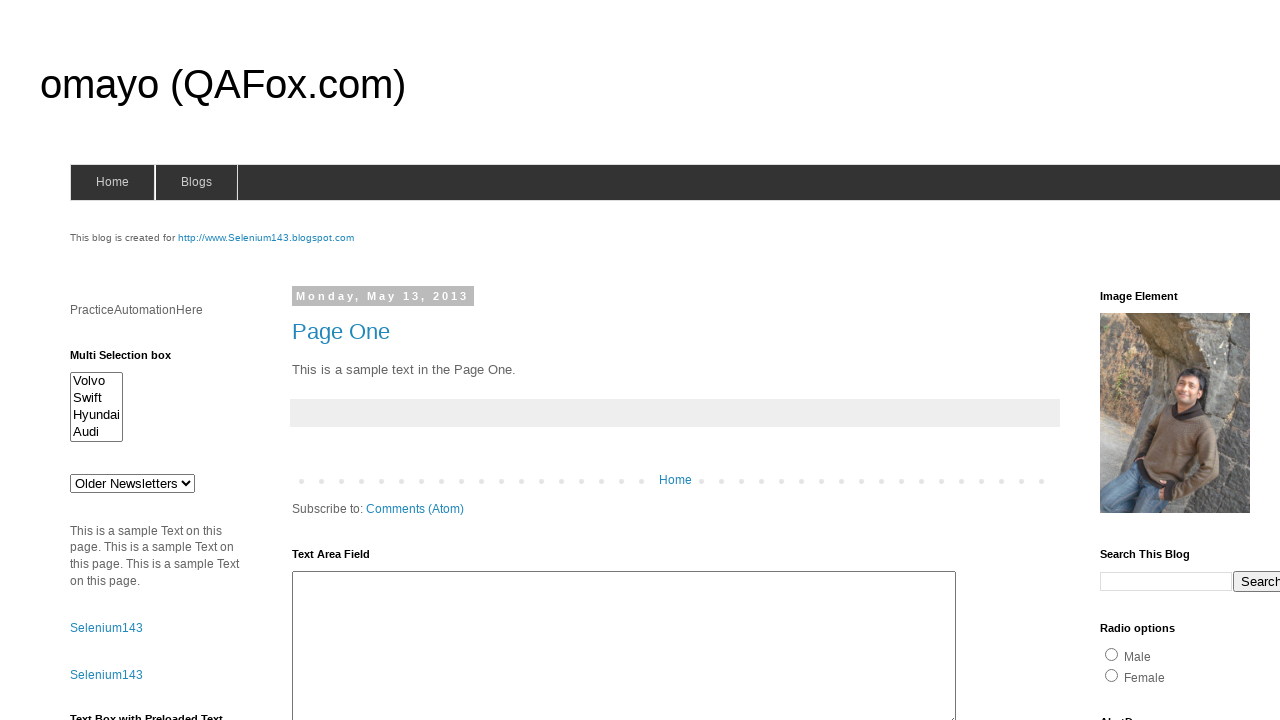

Multi-select element #multiselect1 is present on the page
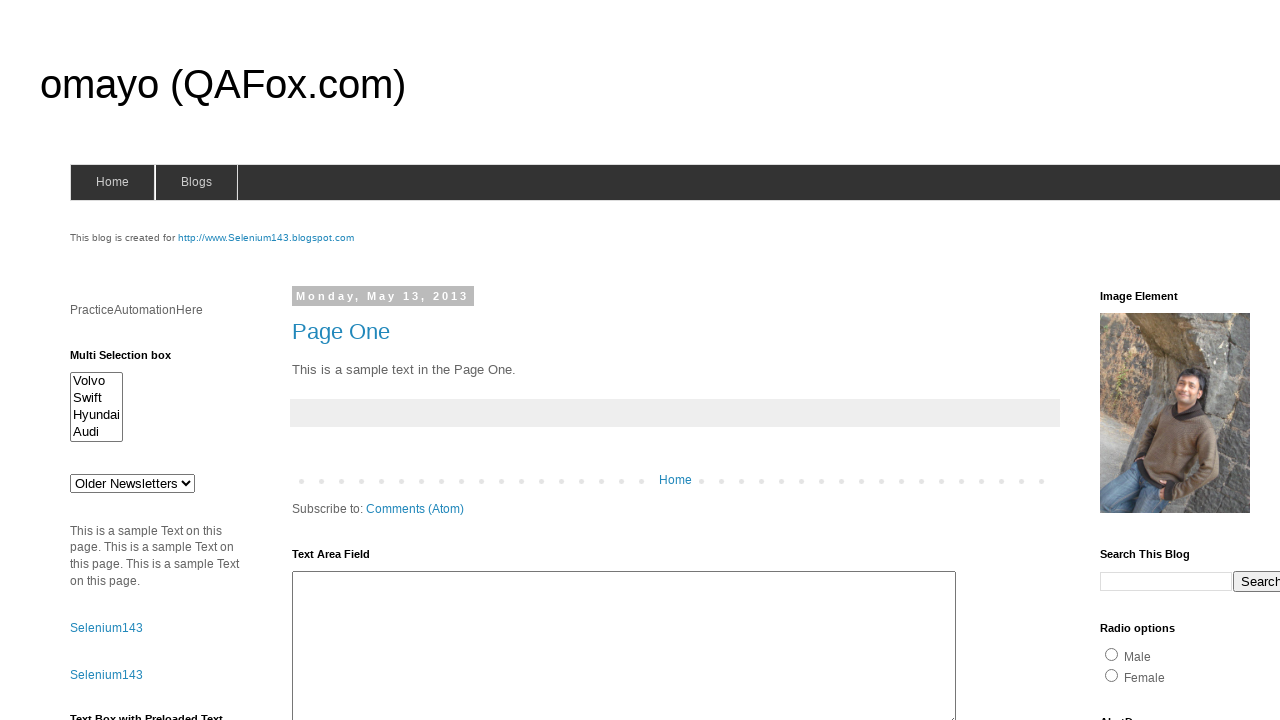

Located multi-select element #multiselect1
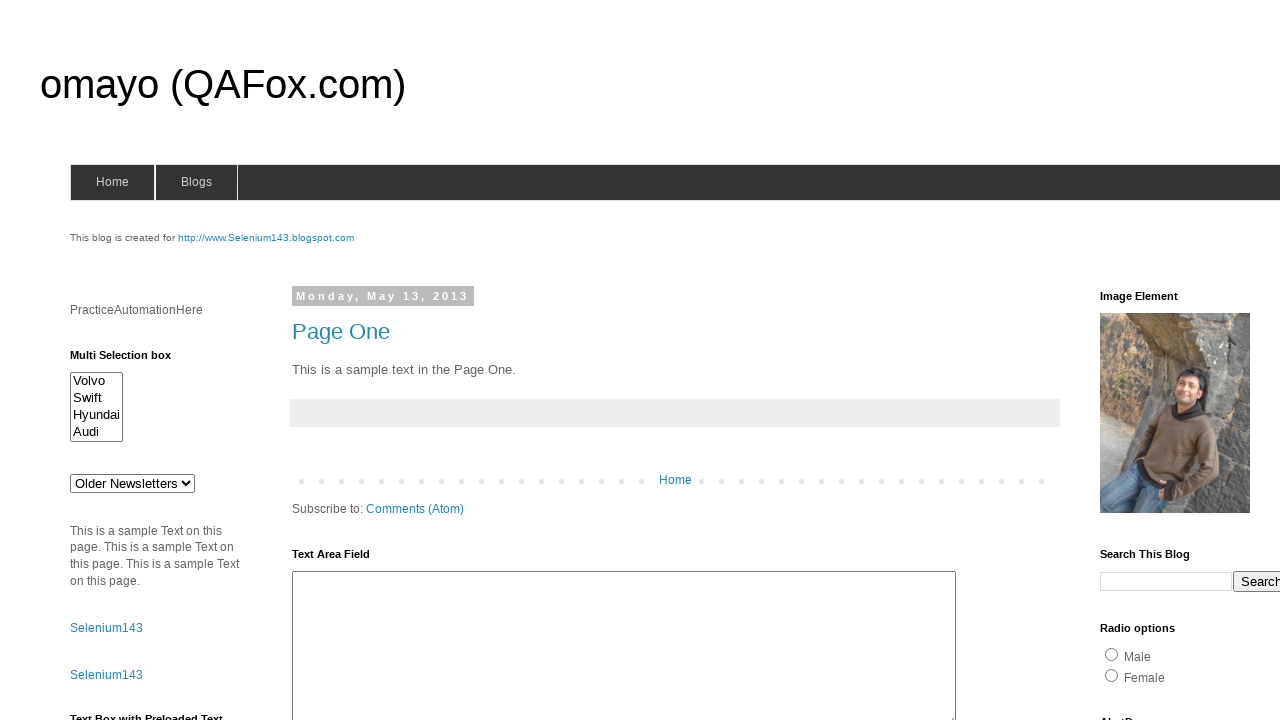

Scrolled multi-select element into view
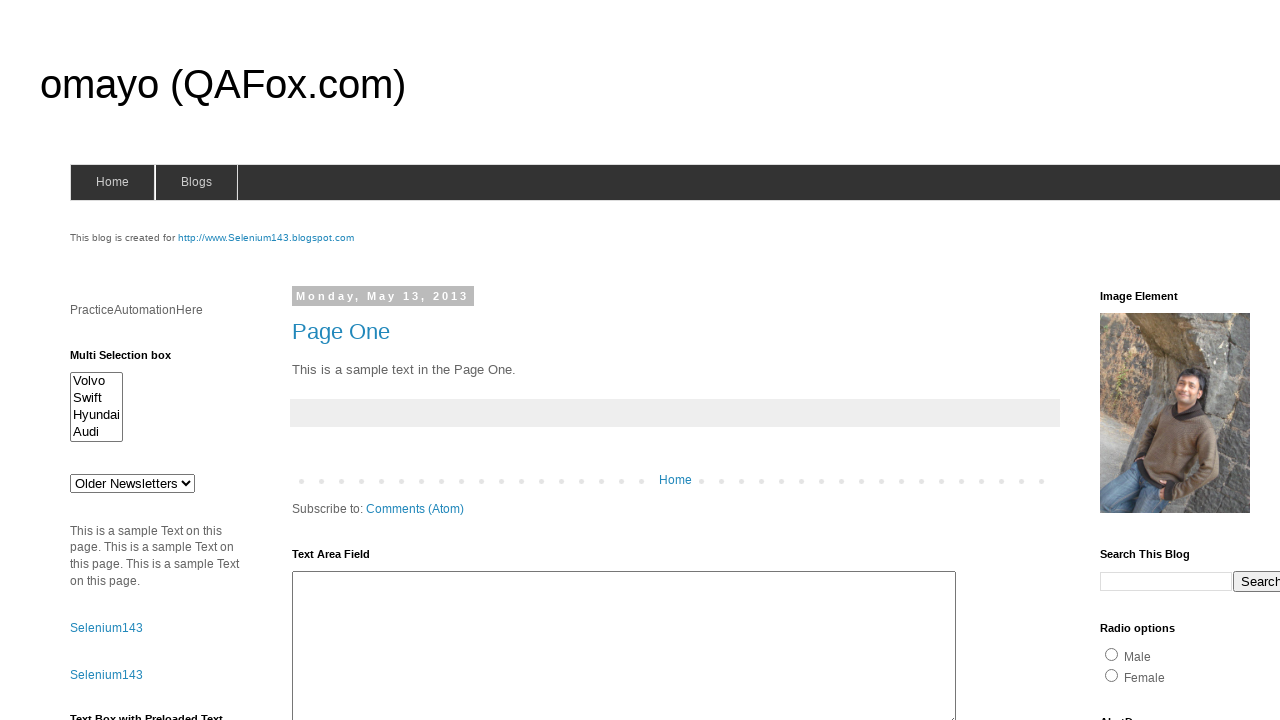

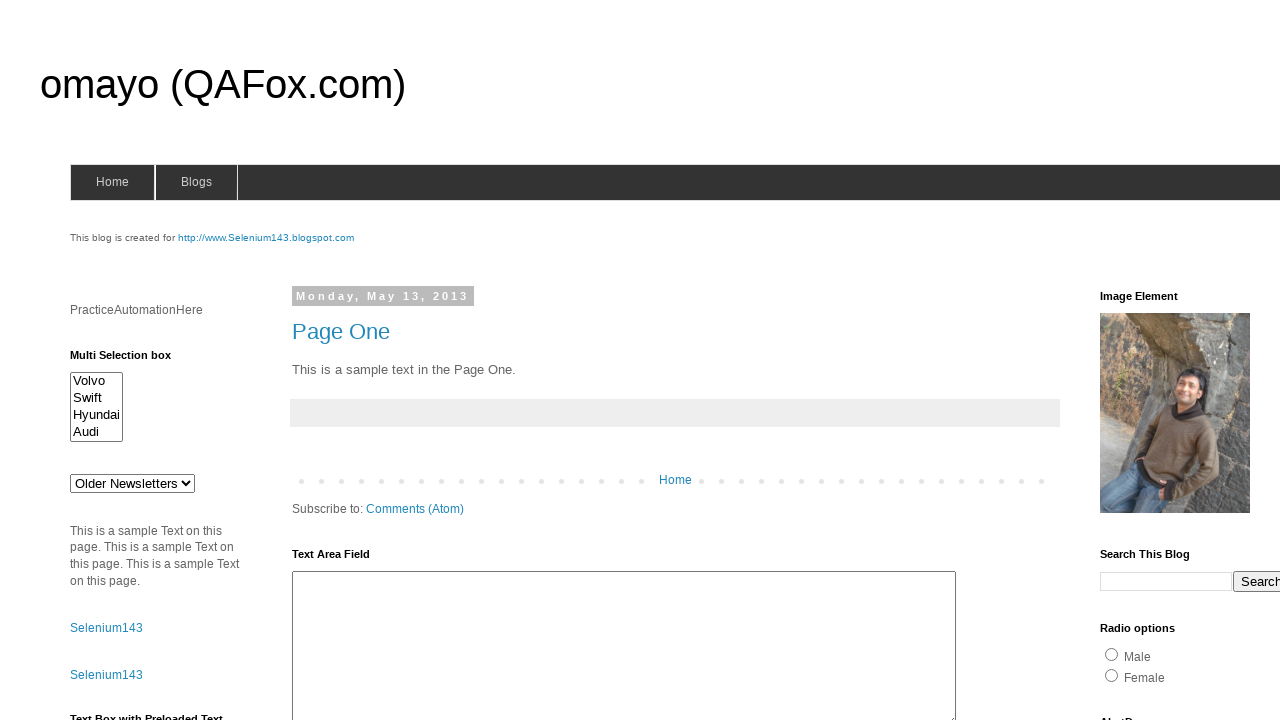